Tests e-commerce functionality by searching for products, adding items to cart, and proceeding through checkout flow

Starting URL: https://rahulshettyacademy.com/seleniumPractise/#/

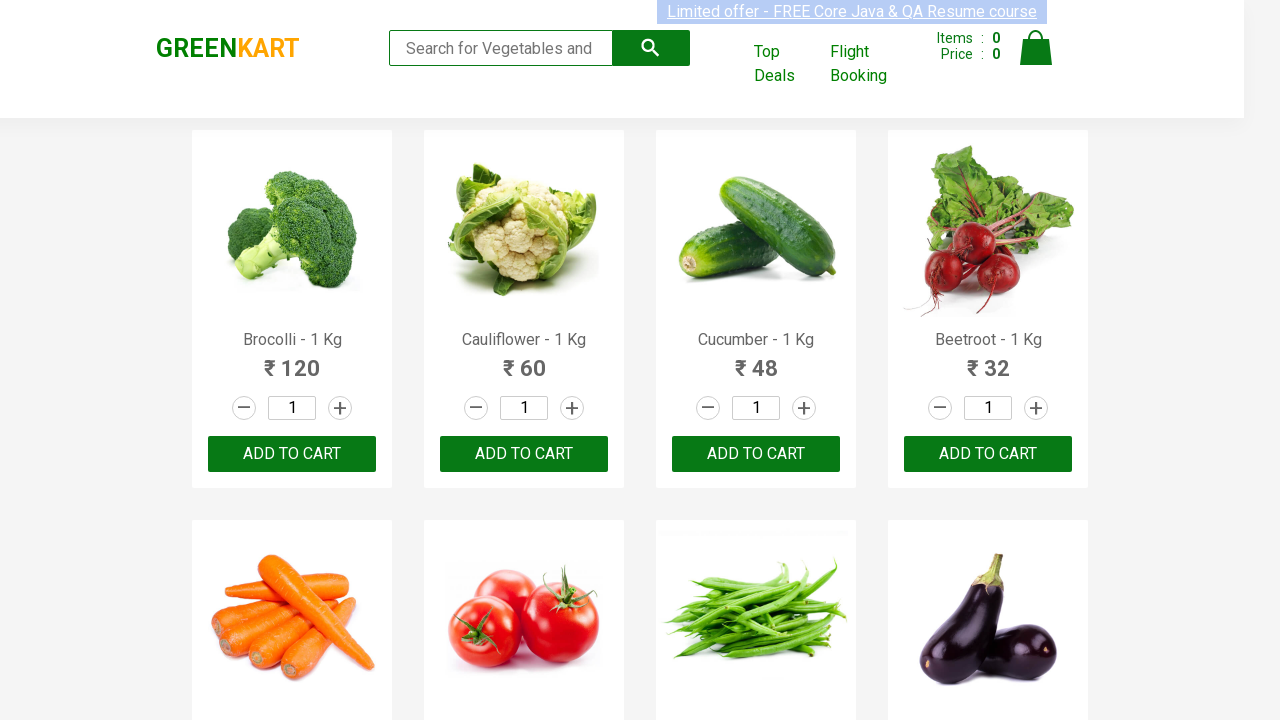

Filled search field with 'ca' to search for products on input[type='search']
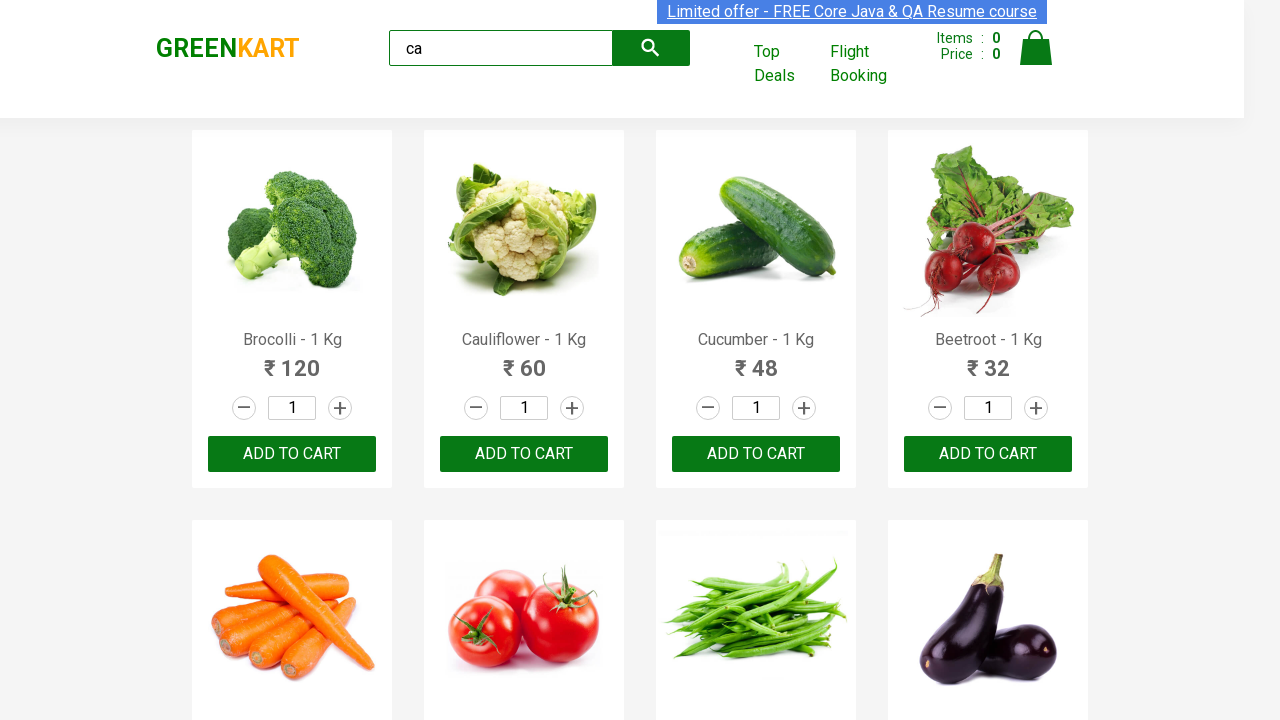

Waited 2 seconds for products to load
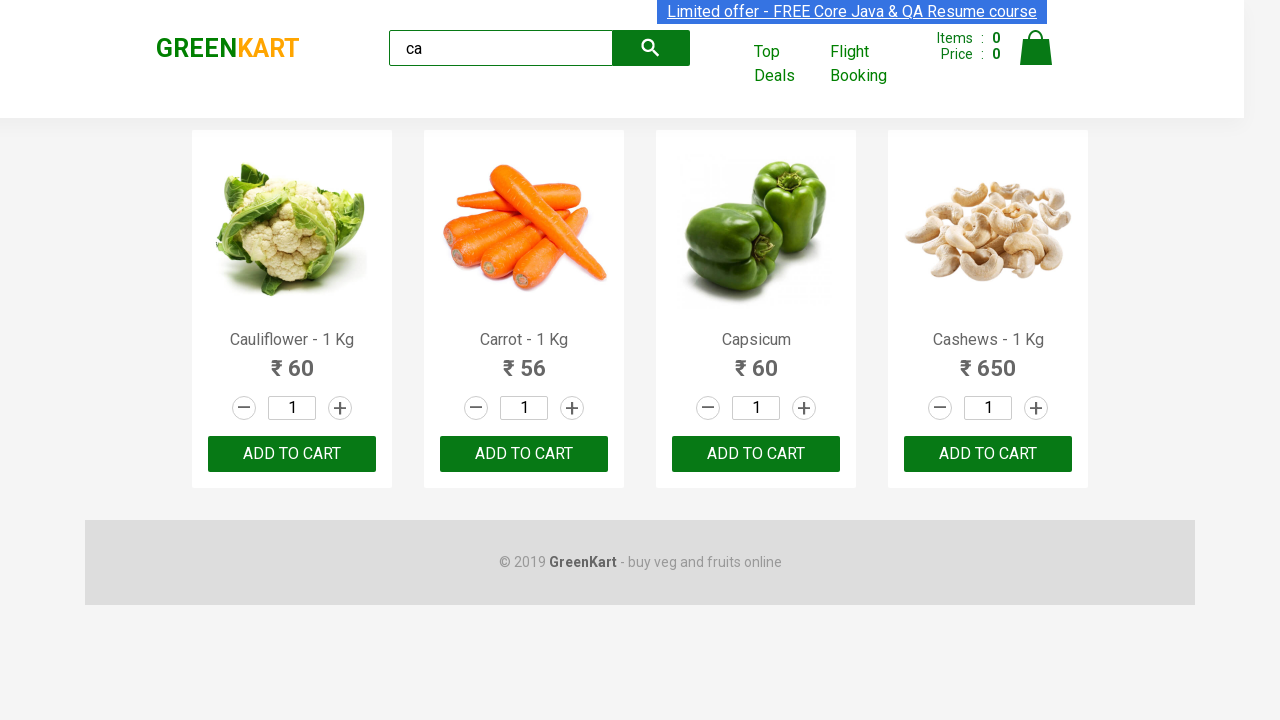

Products container became visible
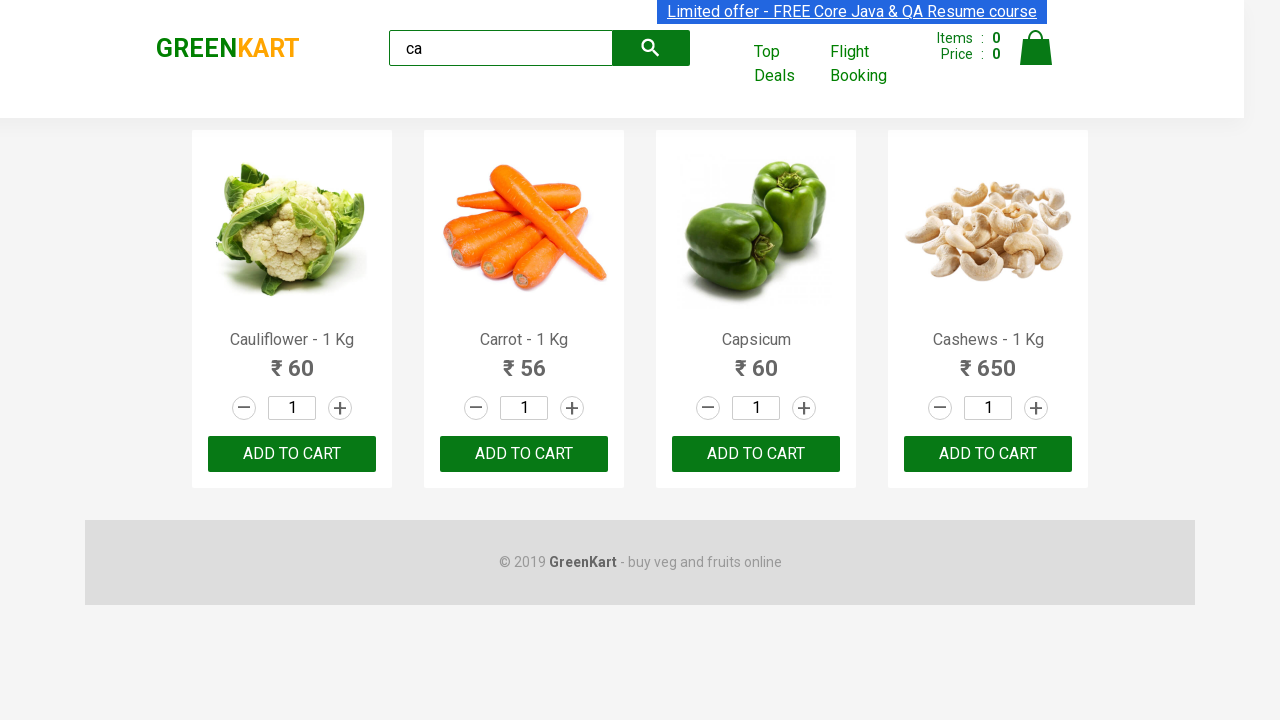

Clicked 'ADD TO CART' button for the third product at (756, 454) on .products .product >> nth=2 >> text=ADD TO CART
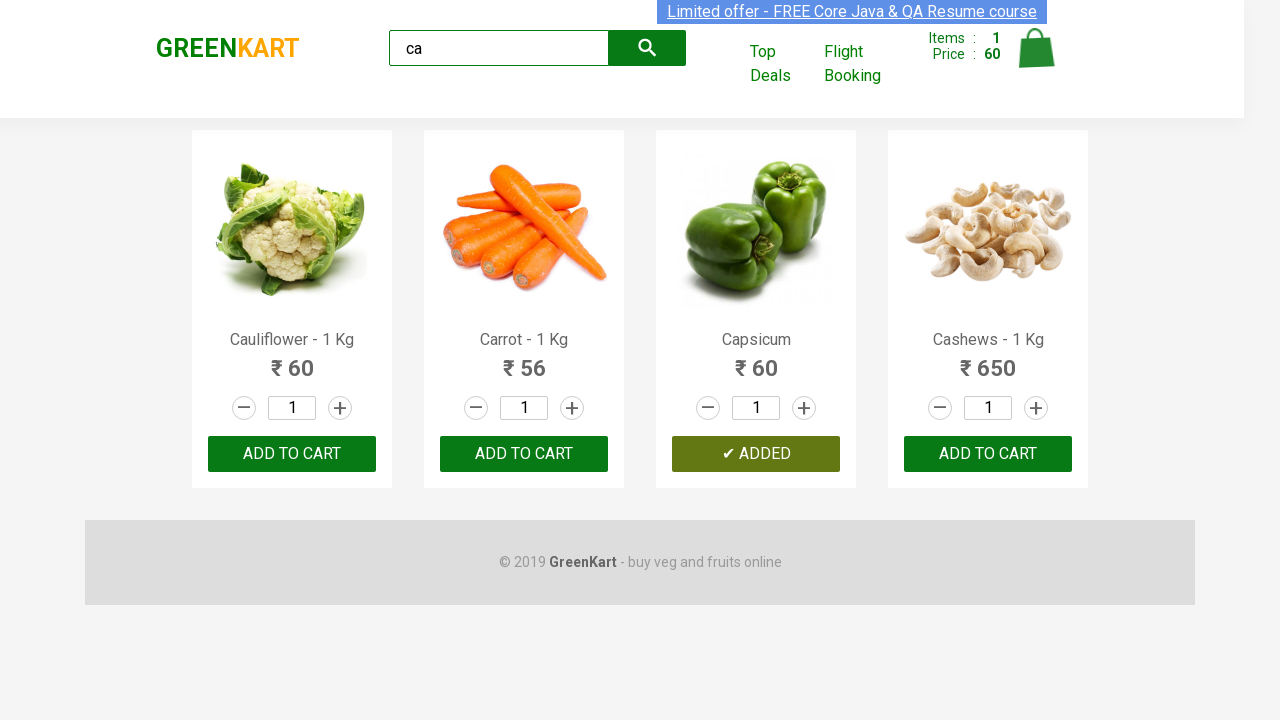

Found and clicked 'ADD TO CART' for Cashews - 1 Kg product at (988, 454) on .products .product >> nth=3 >> button
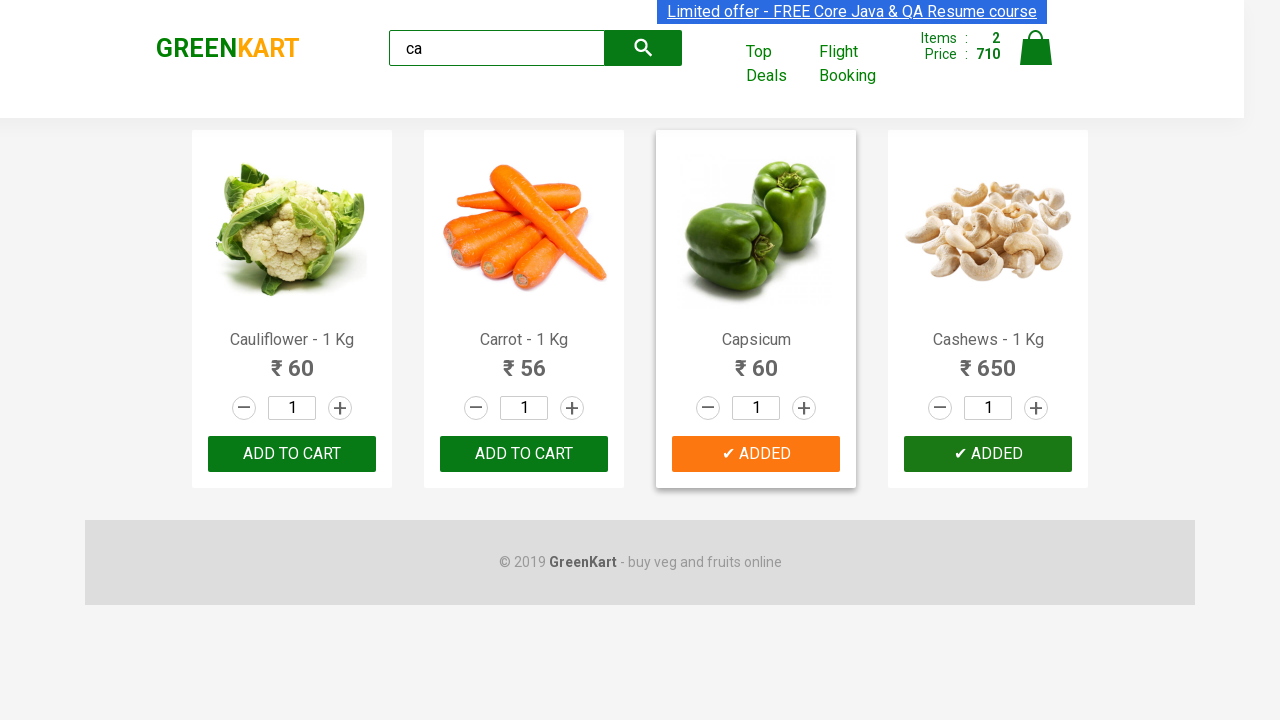

Clicked on cart icon to view cart at (1036, 48) on img[alt='Cart']
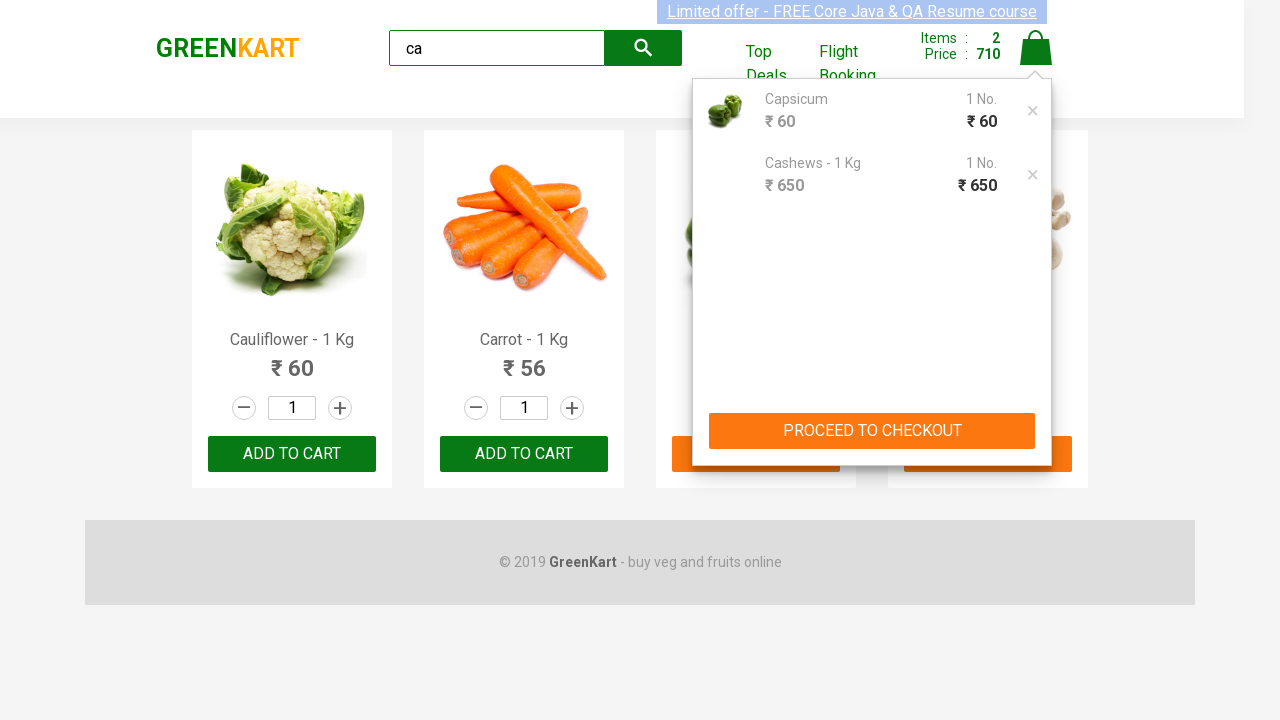

Clicked 'PROCEED TO CHECKOUT' button at (872, 431) on text=PROCEED TO CHECKOUT
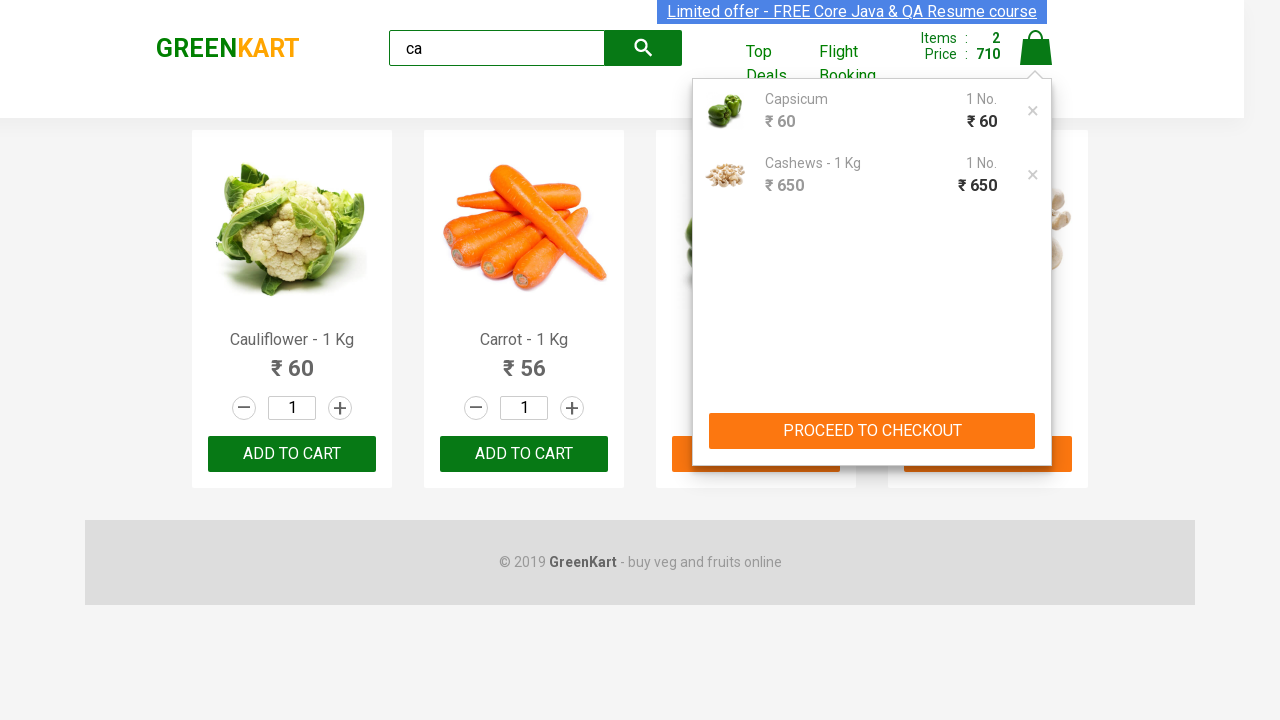

Clicked 'Place Order' button to complete purchase at (1036, 491) on text=Place Order
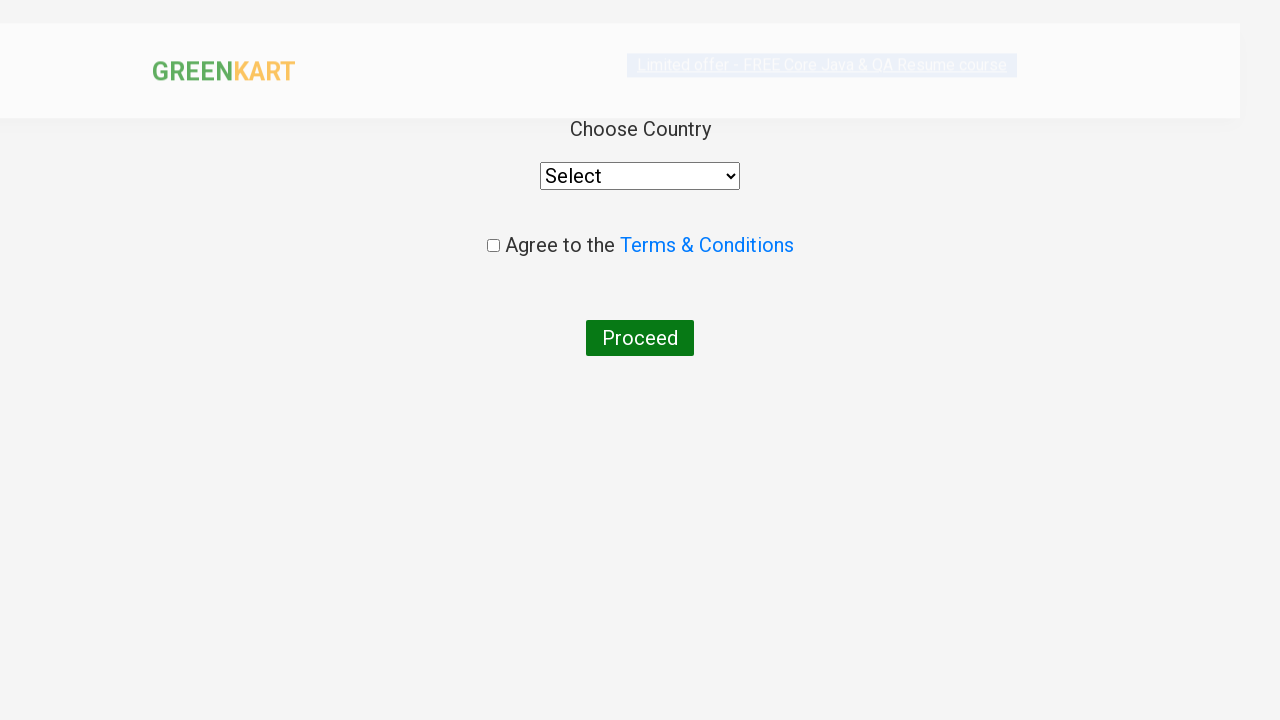

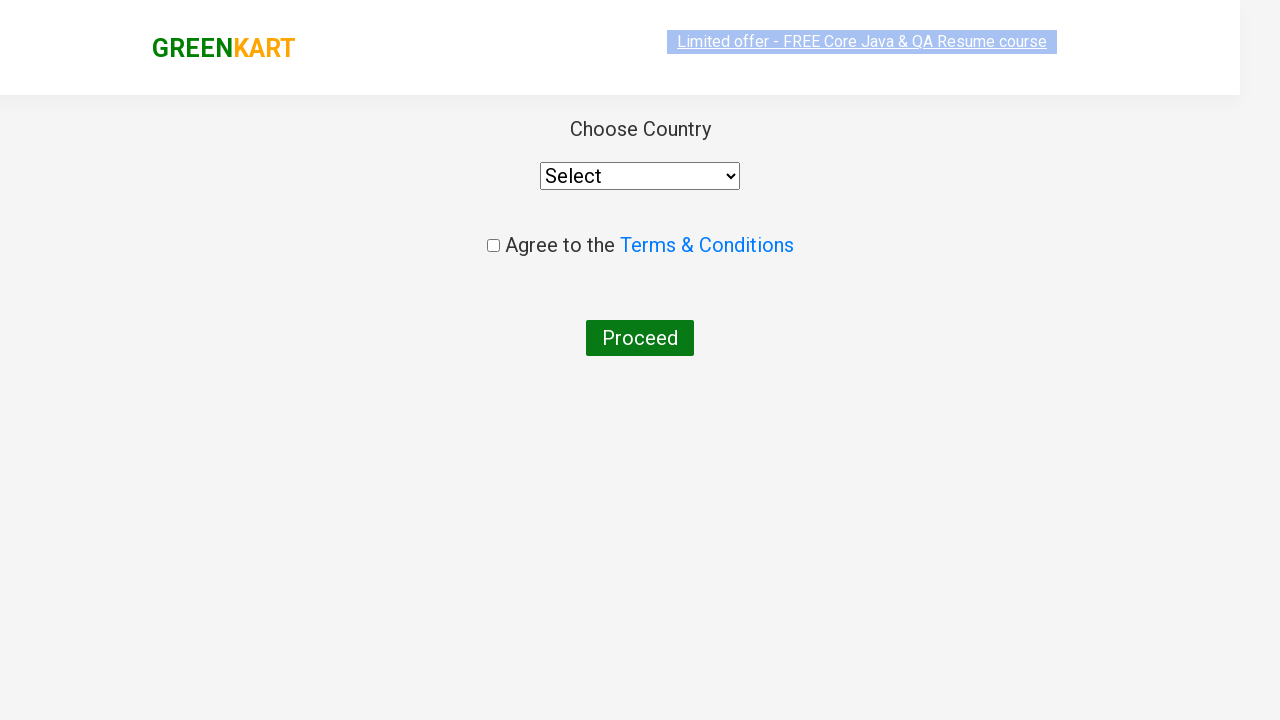